Tests that the Clear completed button displays correct text when items are completed.

Starting URL: https://demo.playwright.dev/todomvc

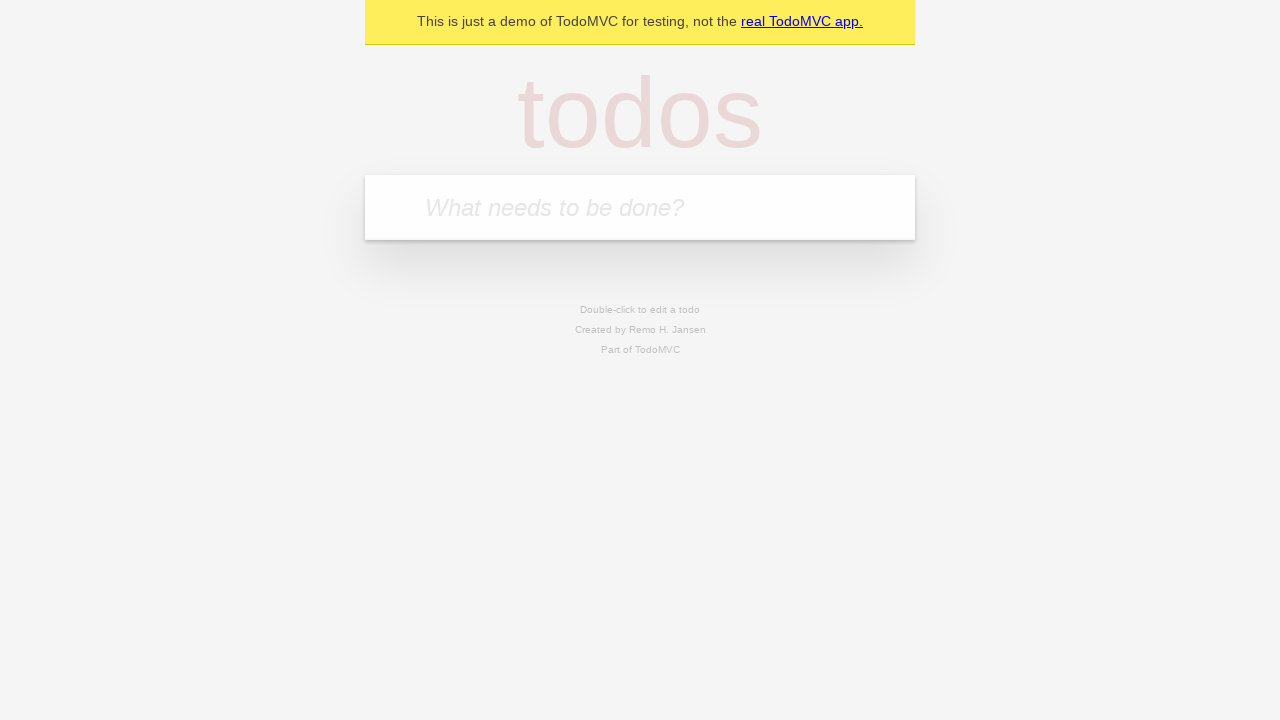

Filled todo input with 'buy some cheese' on internal:attr=[placeholder="What needs to be done?"i]
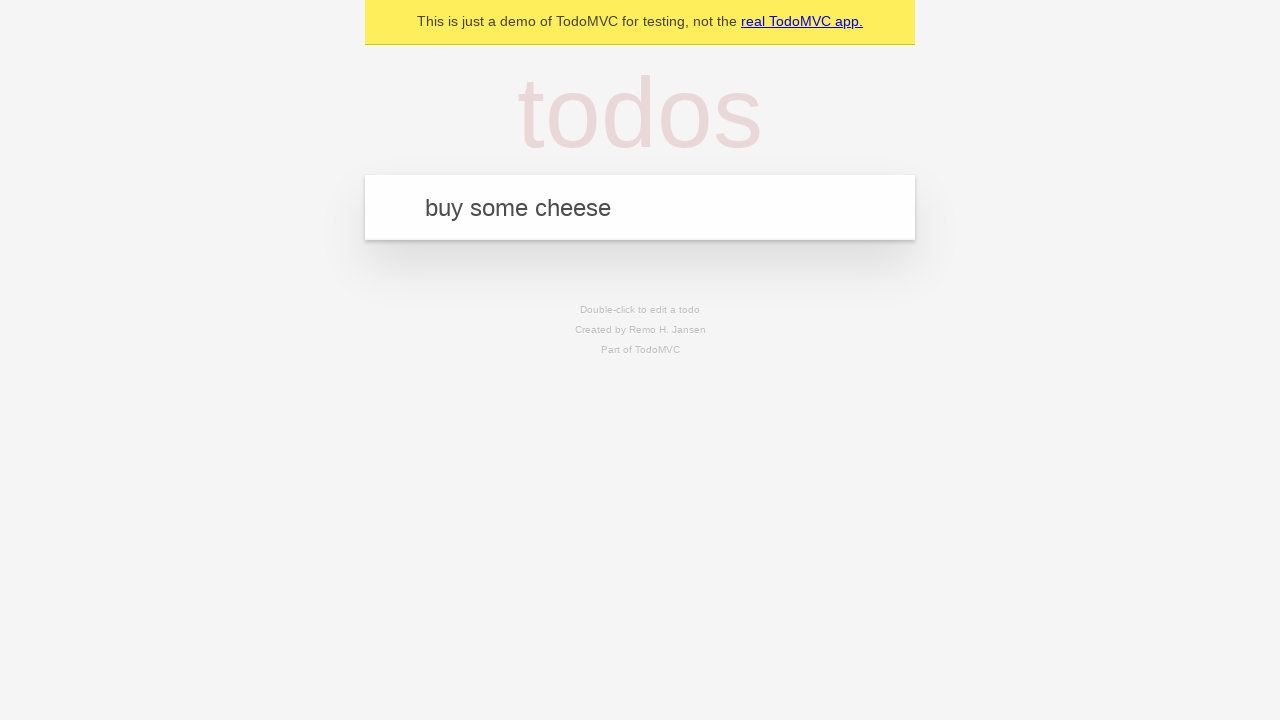

Pressed Enter to add first todo on internal:attr=[placeholder="What needs to be done?"i]
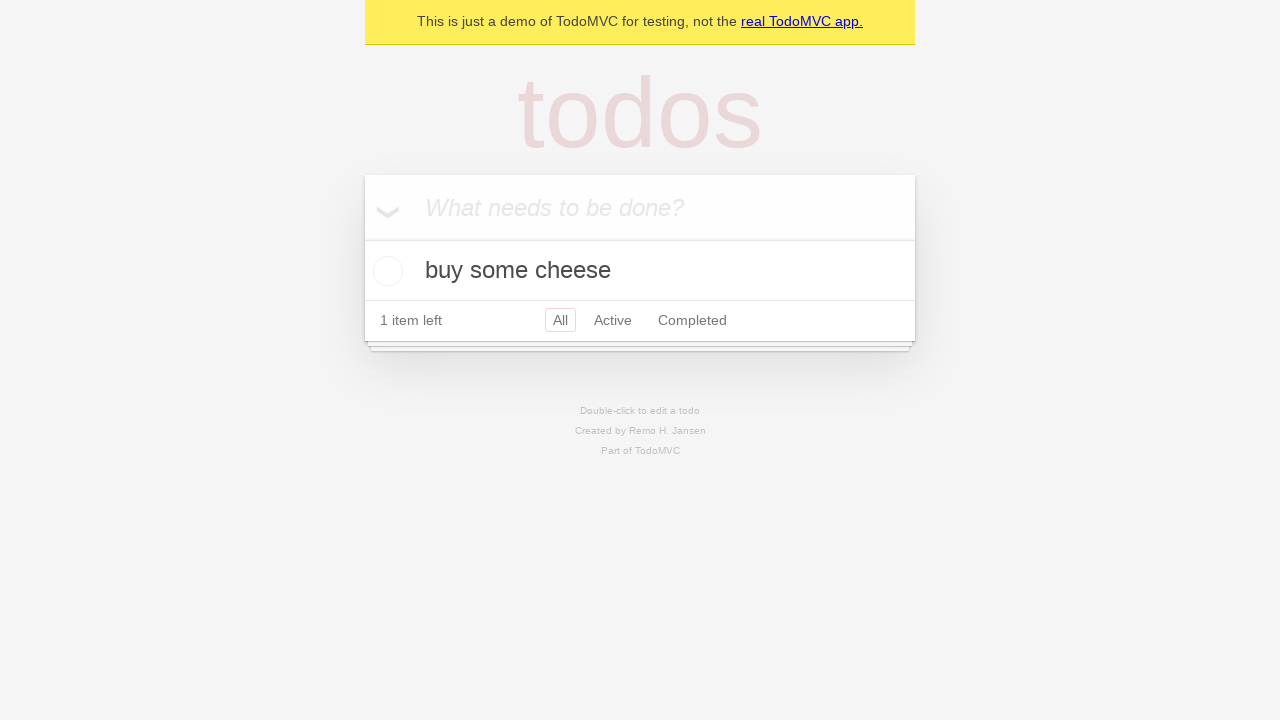

Filled todo input with 'feed the cat' on internal:attr=[placeholder="What needs to be done?"i]
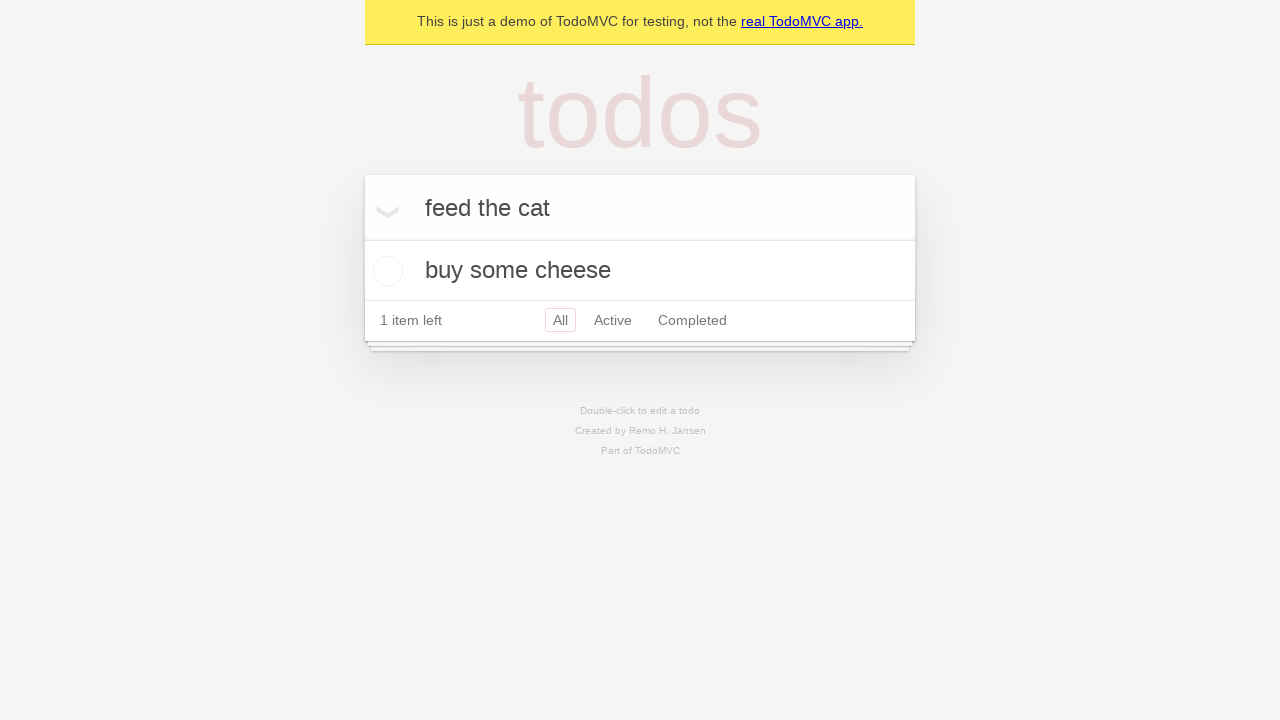

Pressed Enter to add second todo on internal:attr=[placeholder="What needs to be done?"i]
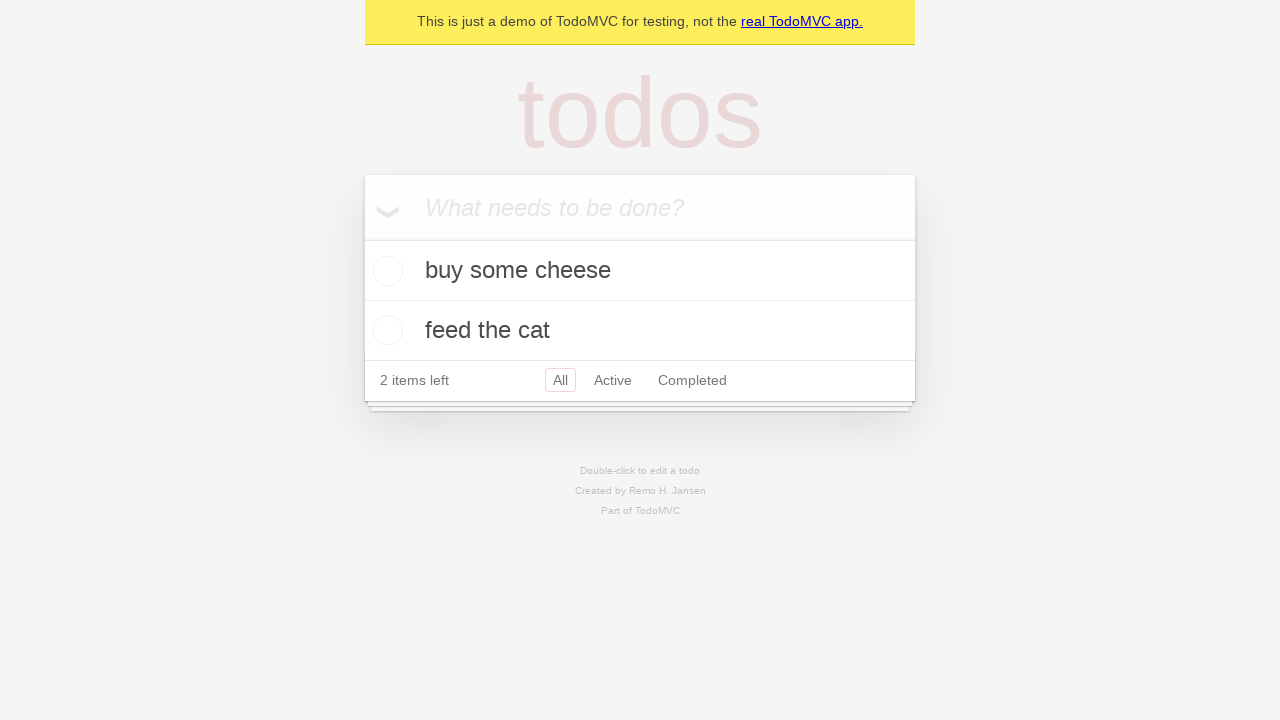

Filled todo input with 'book a doctors appointment' on internal:attr=[placeholder="What needs to be done?"i]
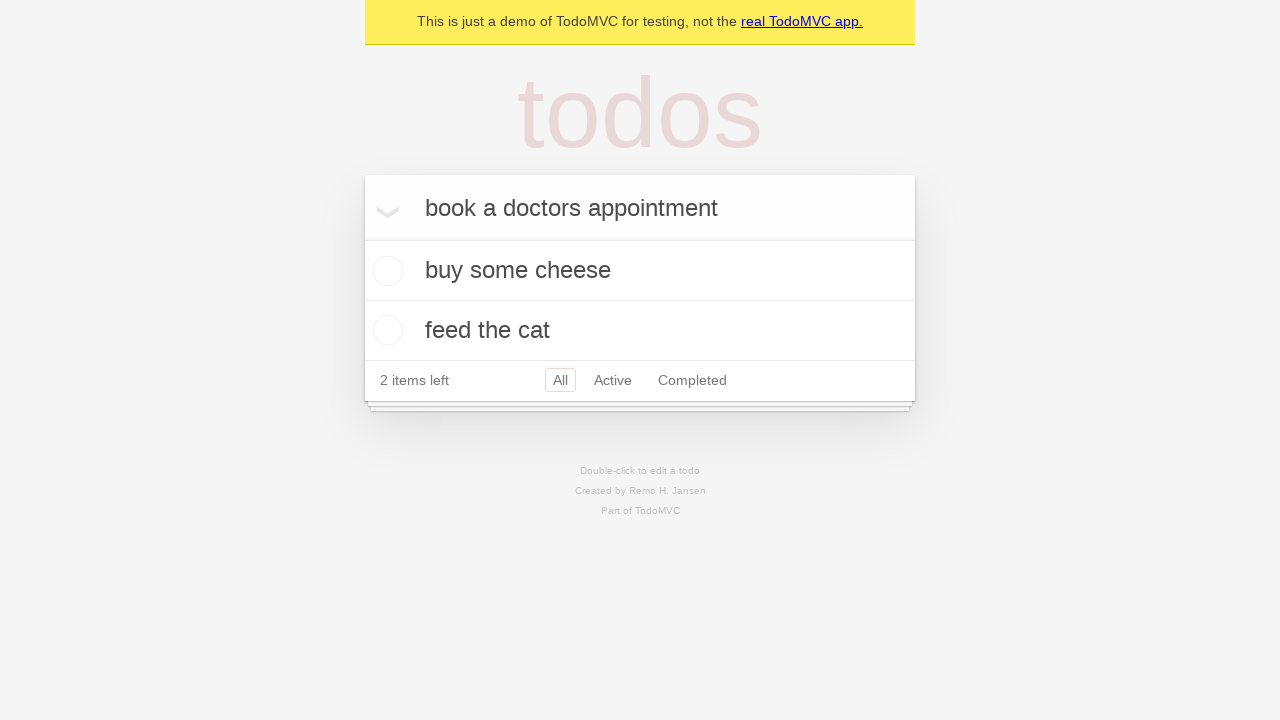

Pressed Enter to add third todo on internal:attr=[placeholder="What needs to be done?"i]
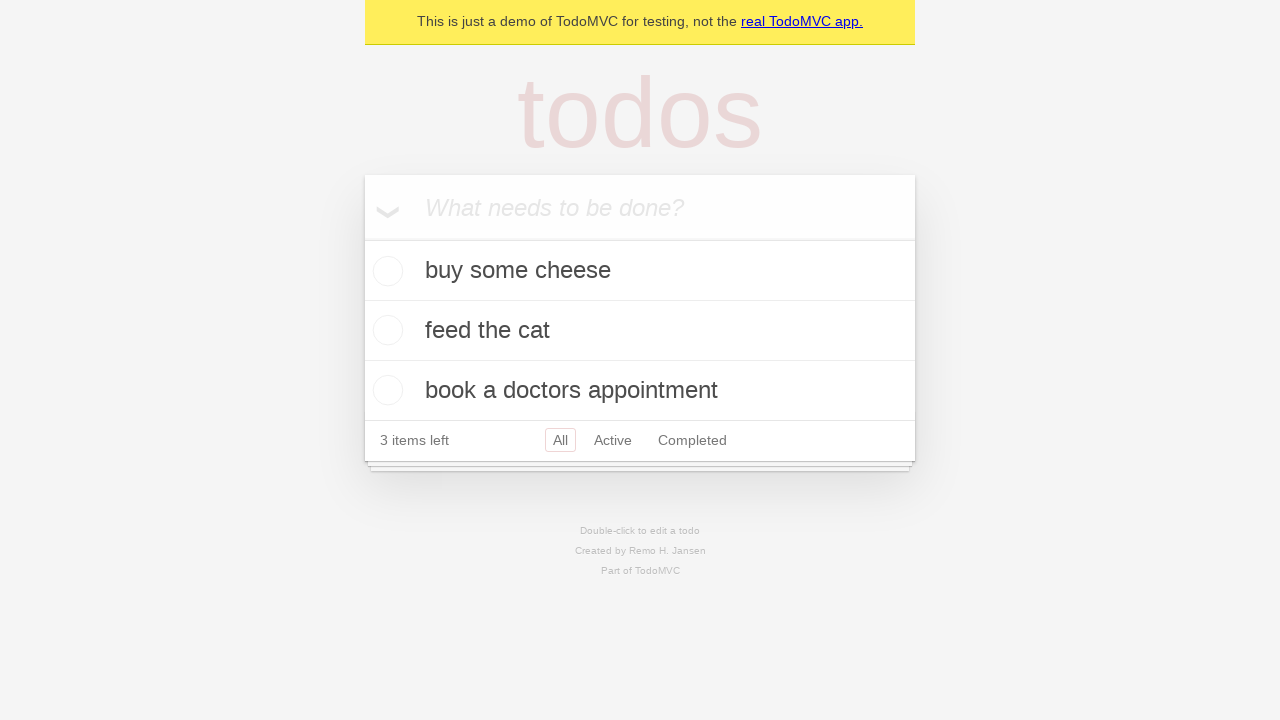

Checked the first todo item at (385, 271) on .todo-list li .toggle >> nth=0
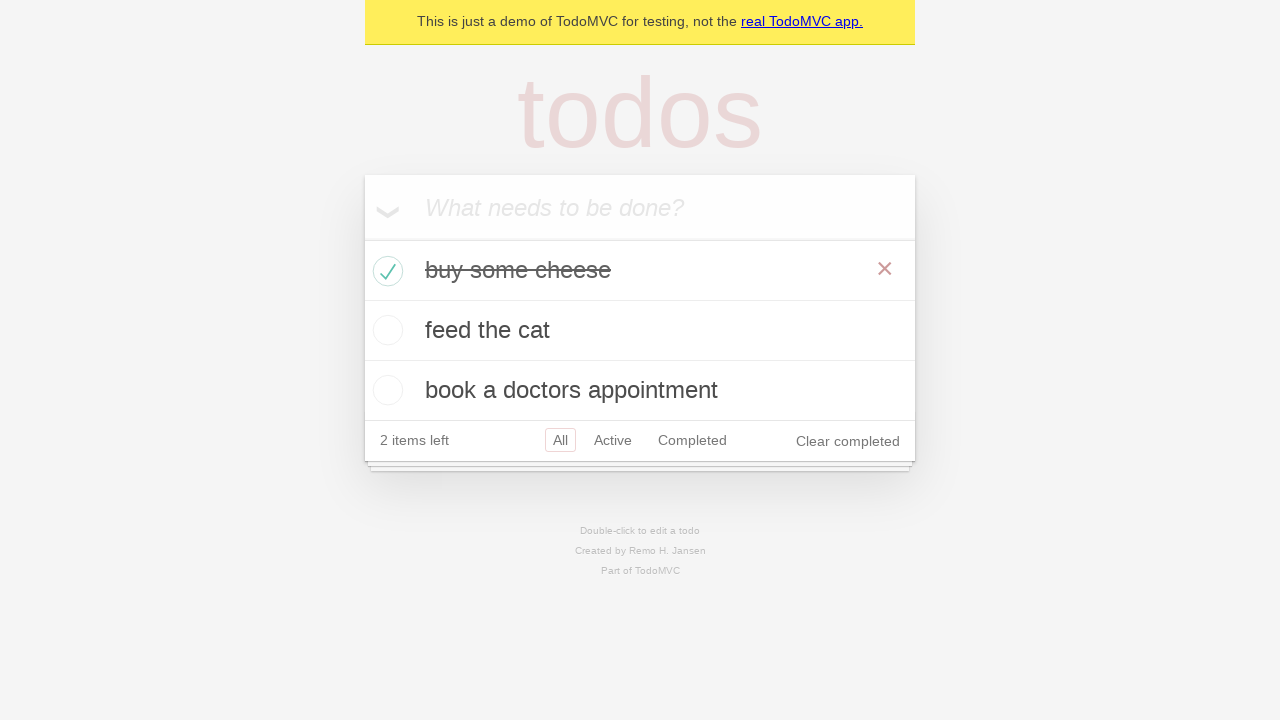

Clear completed button appeared after marking item as done
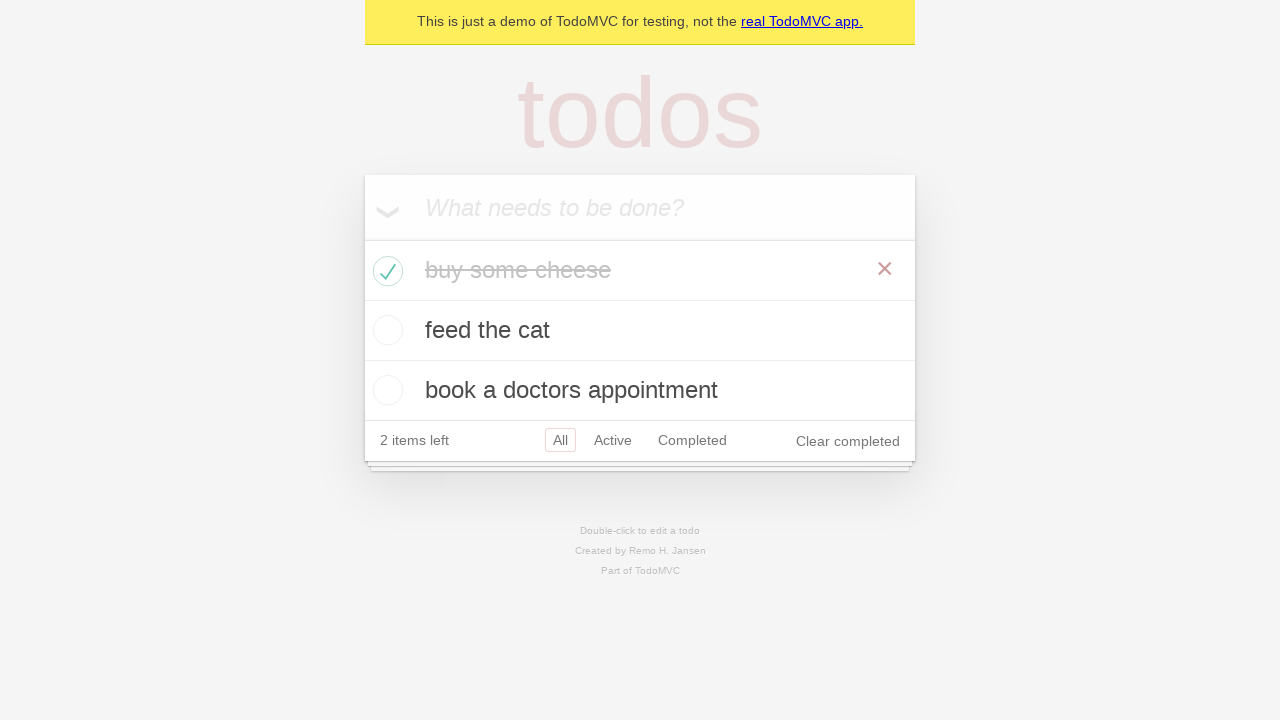

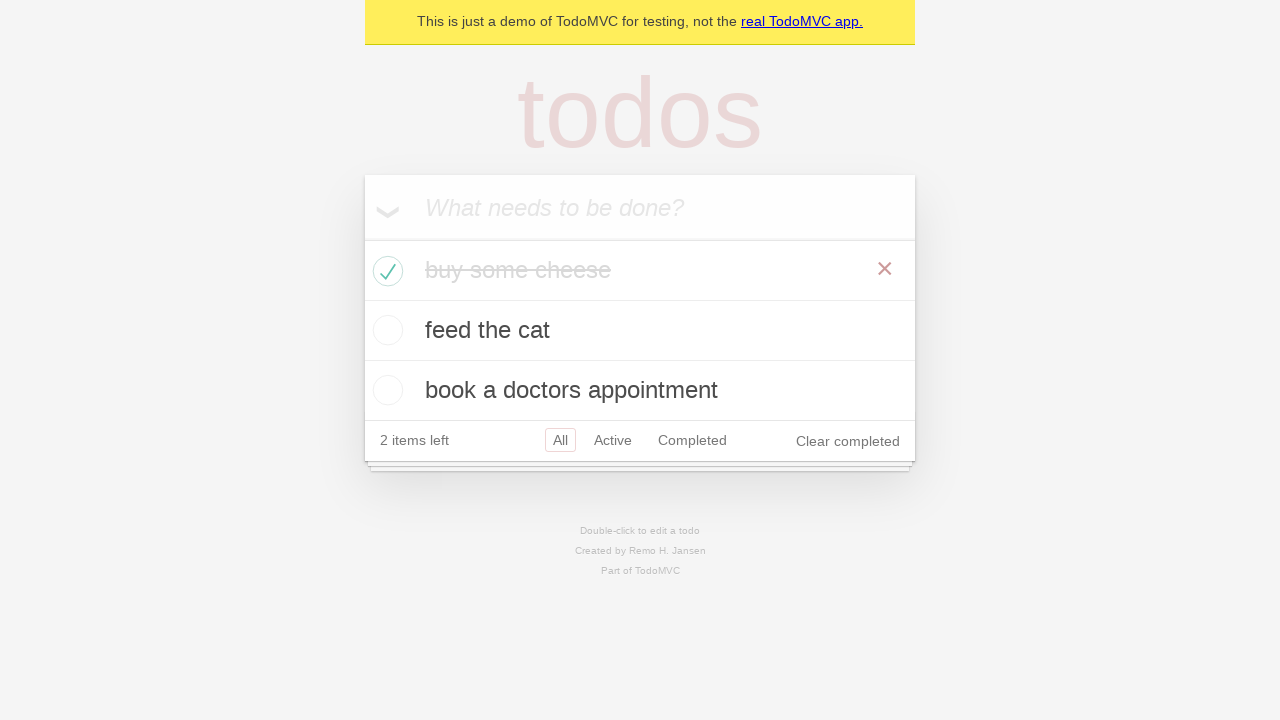